Tests multiple windows functionality by clicking a link that opens a new window, switching between windows, and verifying the content on both the parent and child windows.

Starting URL: https://the-internet.herokuapp.com/

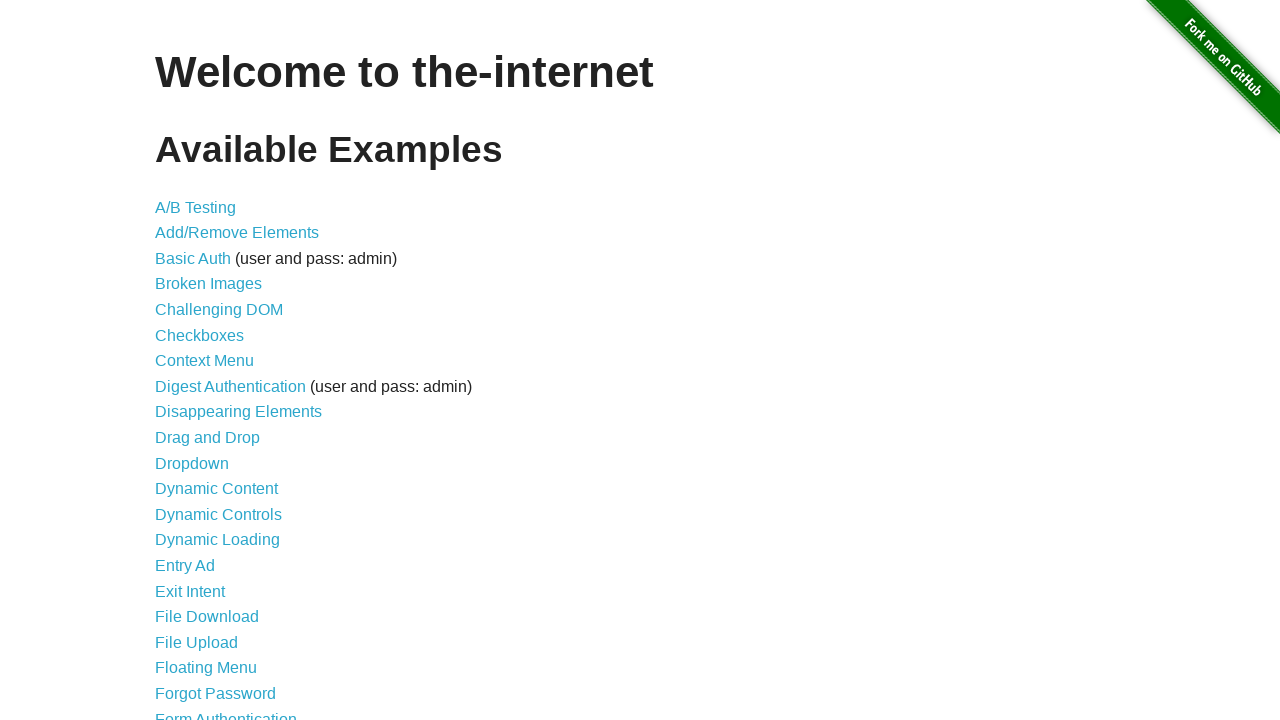

Clicked on 'Multiple Windows' link at (218, 369) on a:has-text('Multiple Windows')
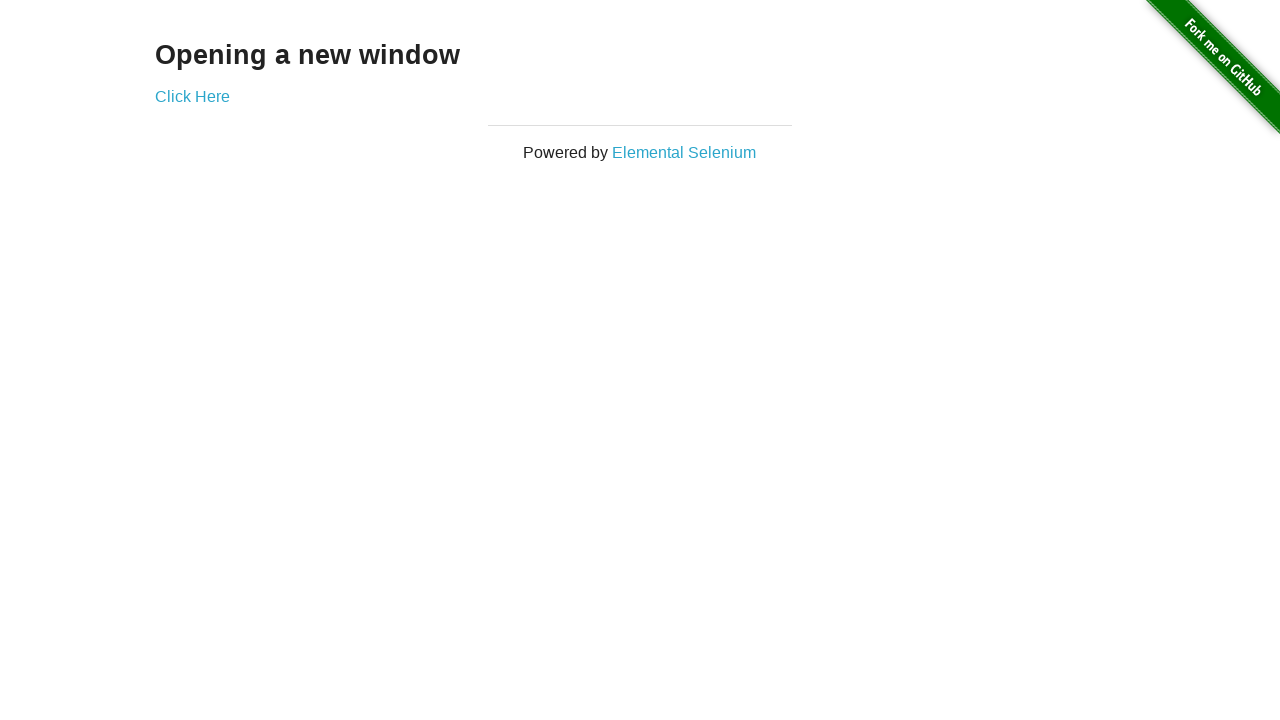

Clicked link to open new window at (192, 96) on xpath=//div[@class='example']/h3/following-sibling::a[1]
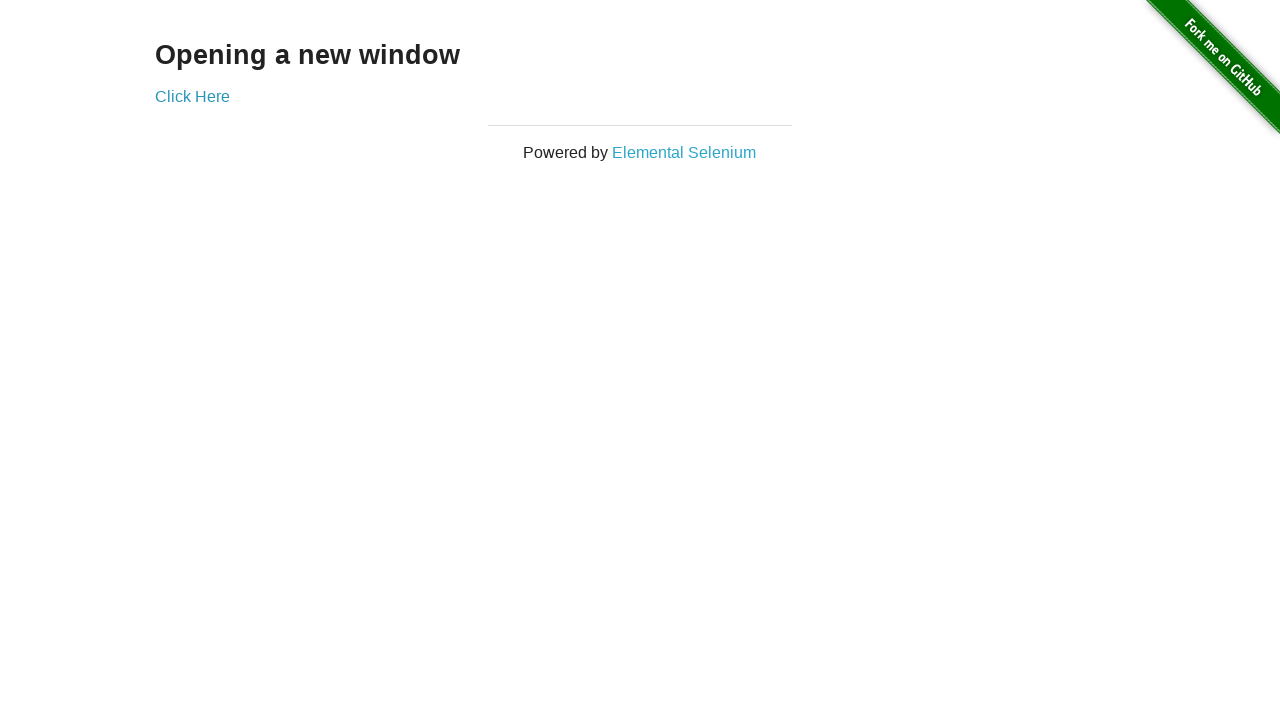

Obtained new page object (child window)
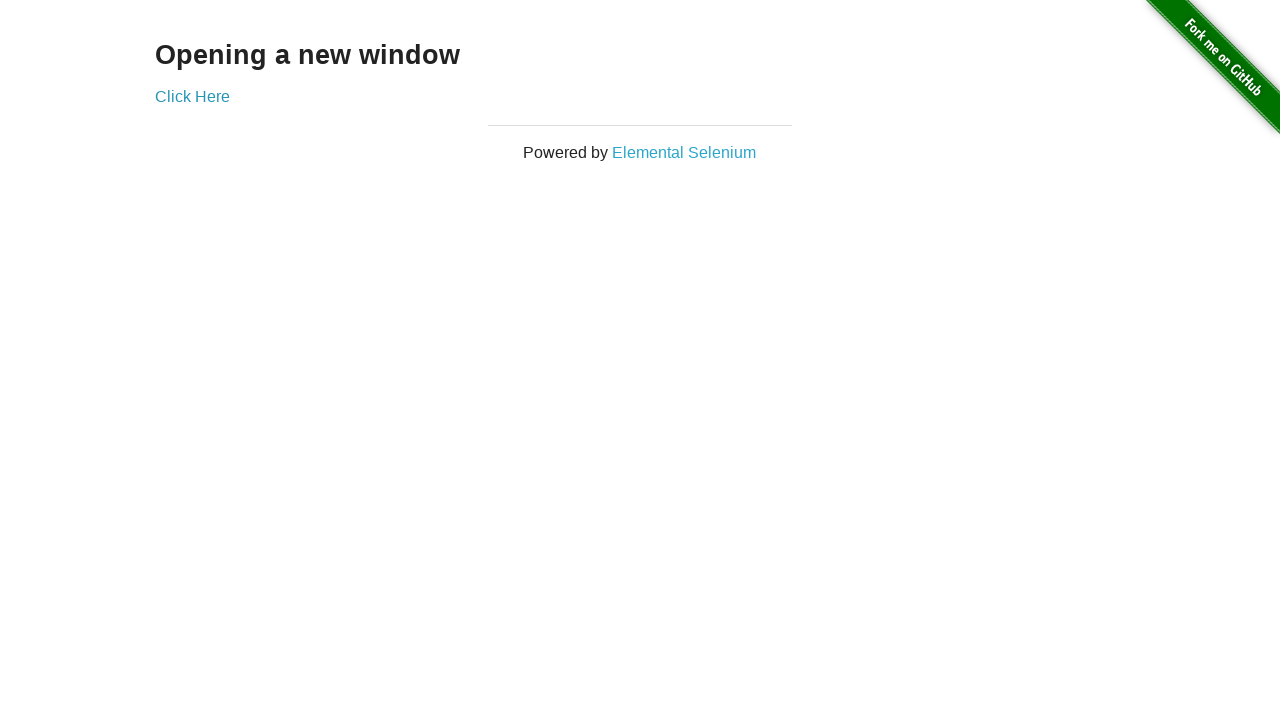

New page finished loading
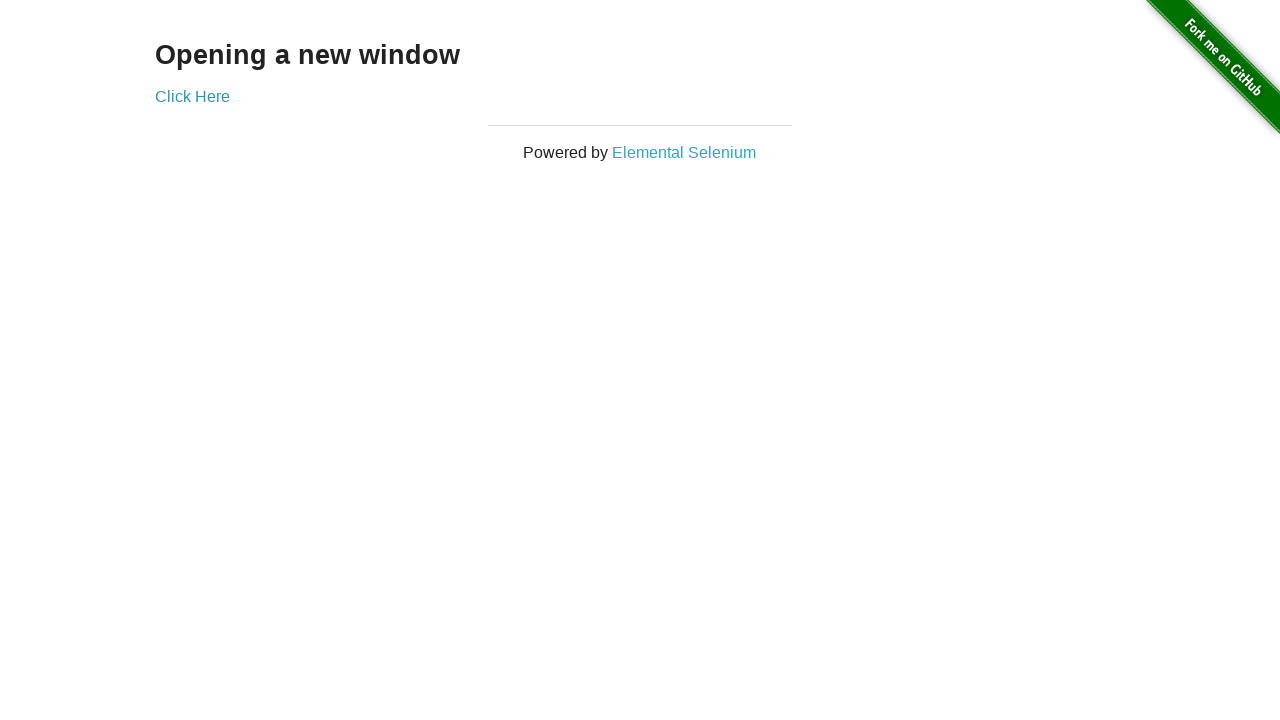

Located and waited for child window heading
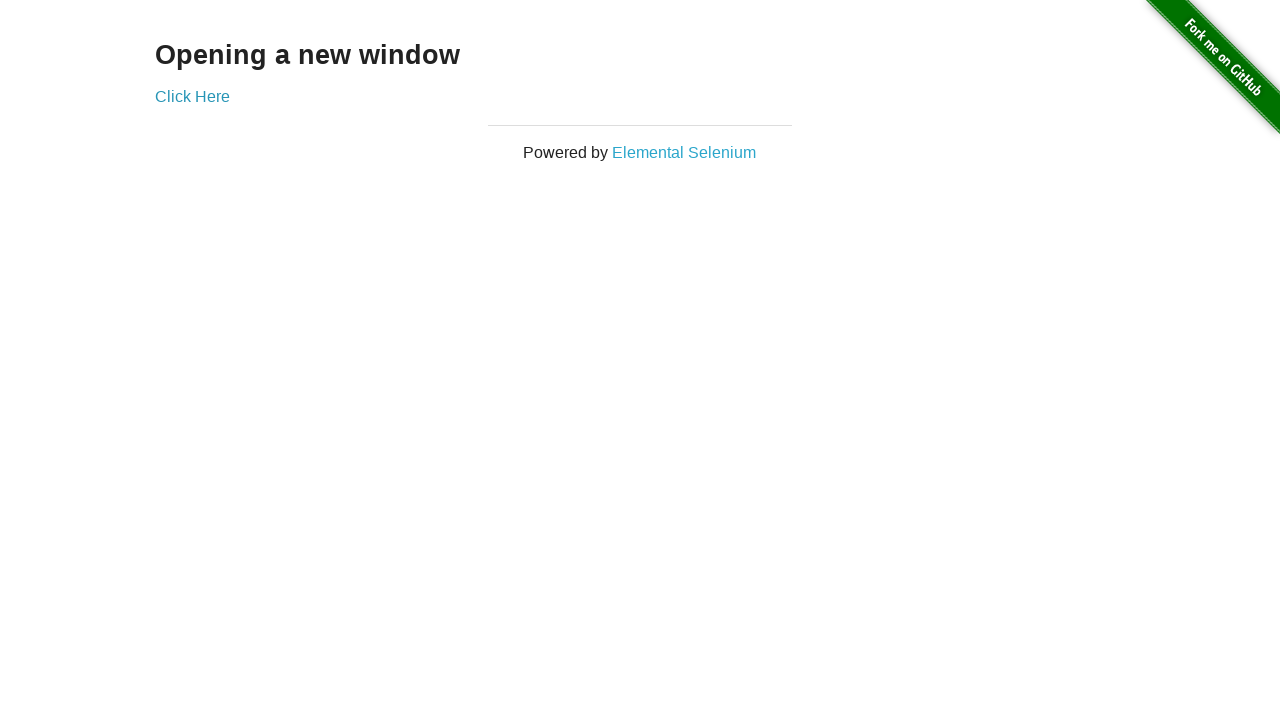

Verified child window heading text is 'New Window'
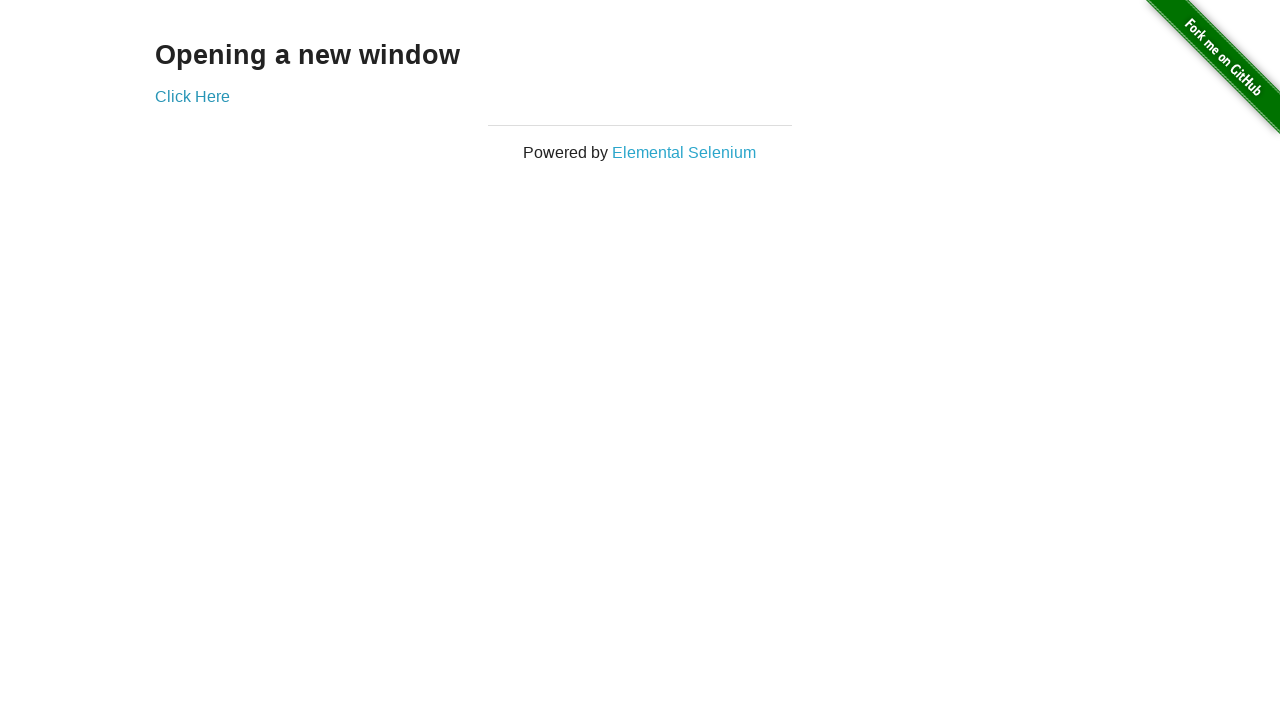

Located parent window heading
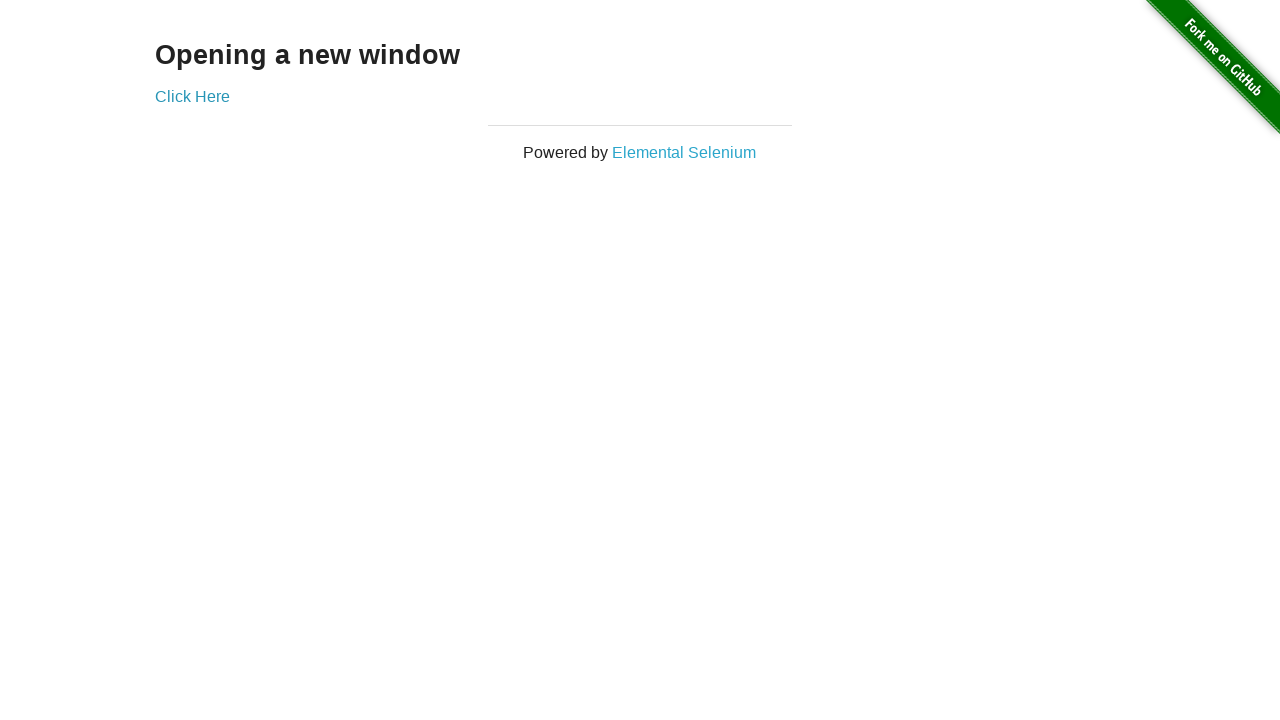

Verified parent window heading text is 'Opening a new window'
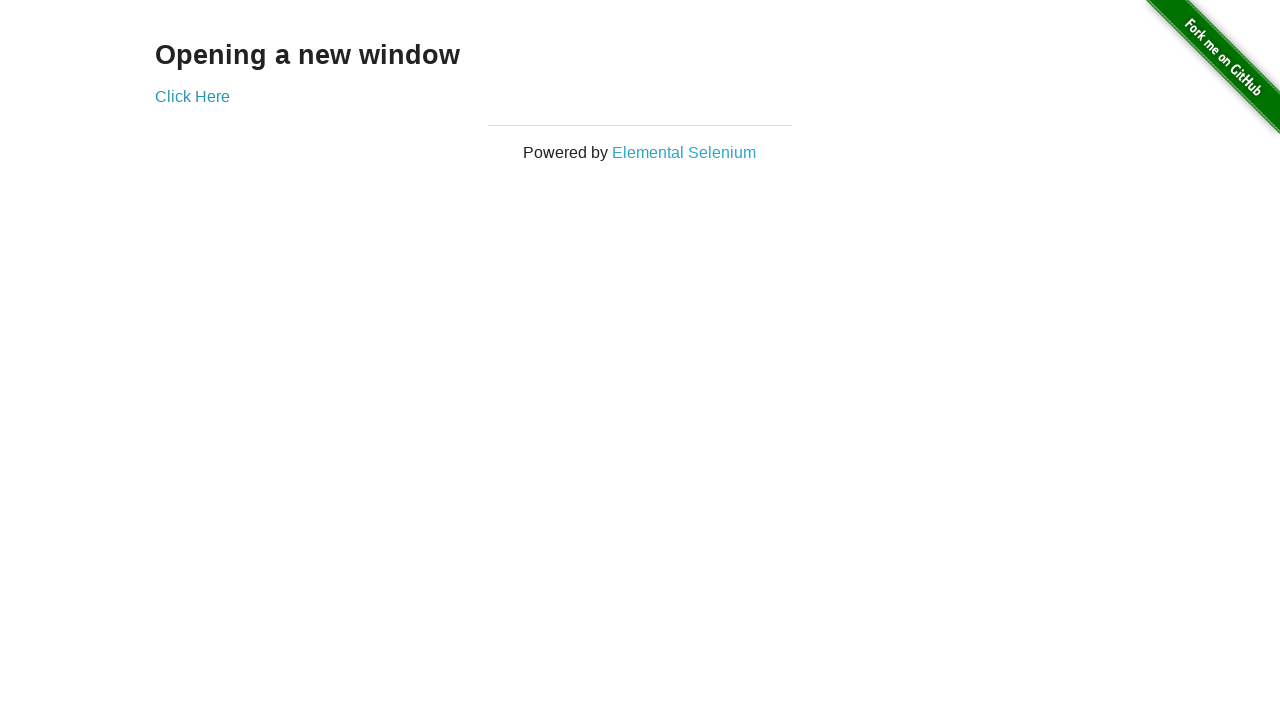

Closed child window
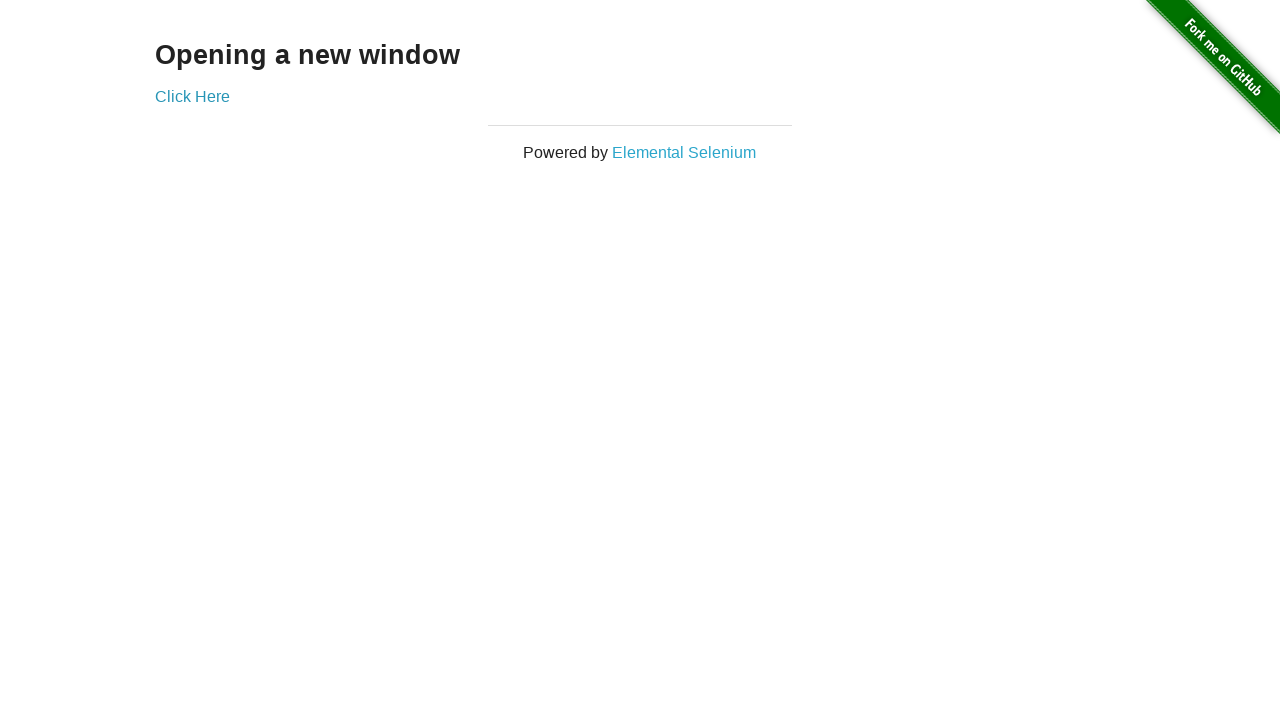

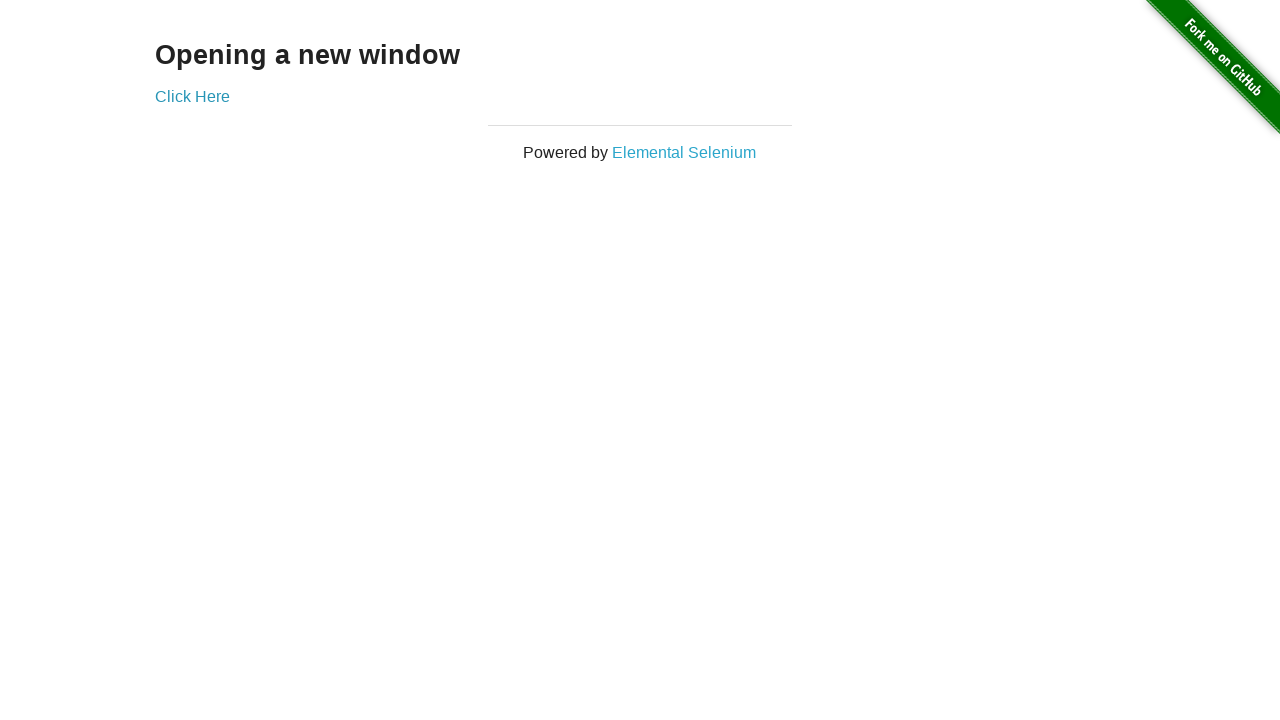